Tests keyboard input functionality by sending Enter and Shift key presses to a key press detection page

Starting URL: https://the-internet.herokuapp.com/key_presses

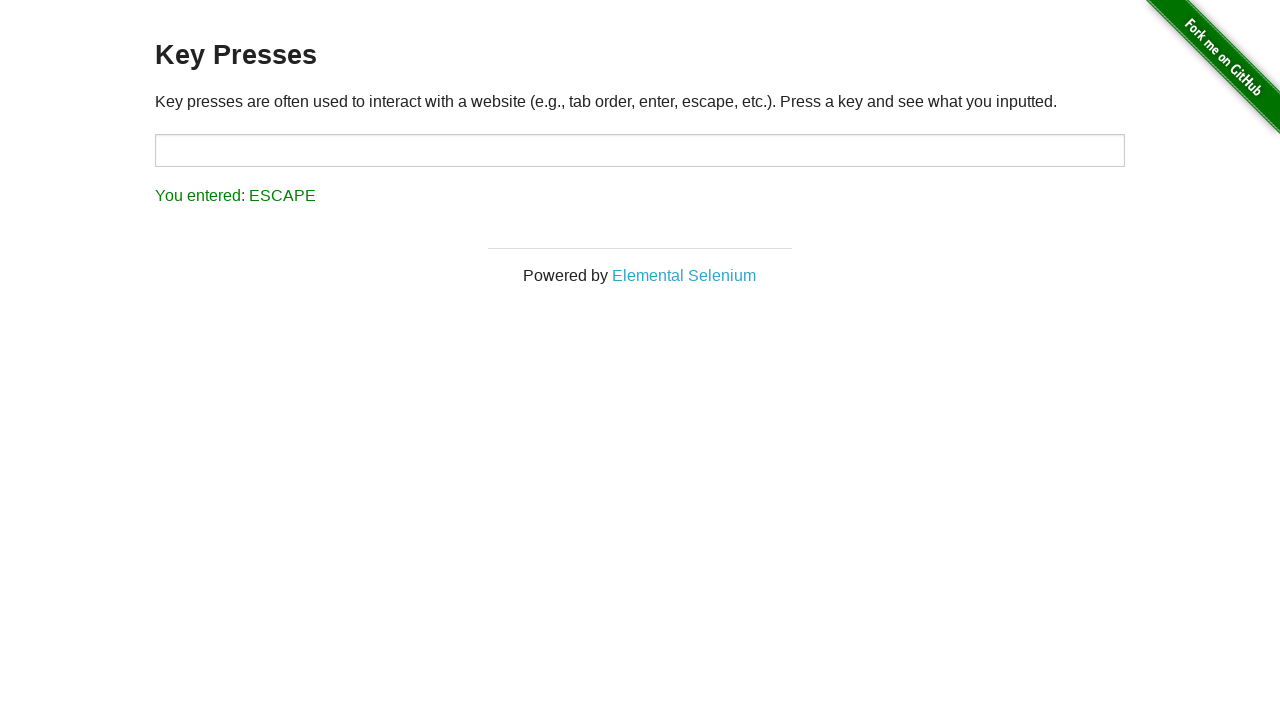

Pressed Enter key
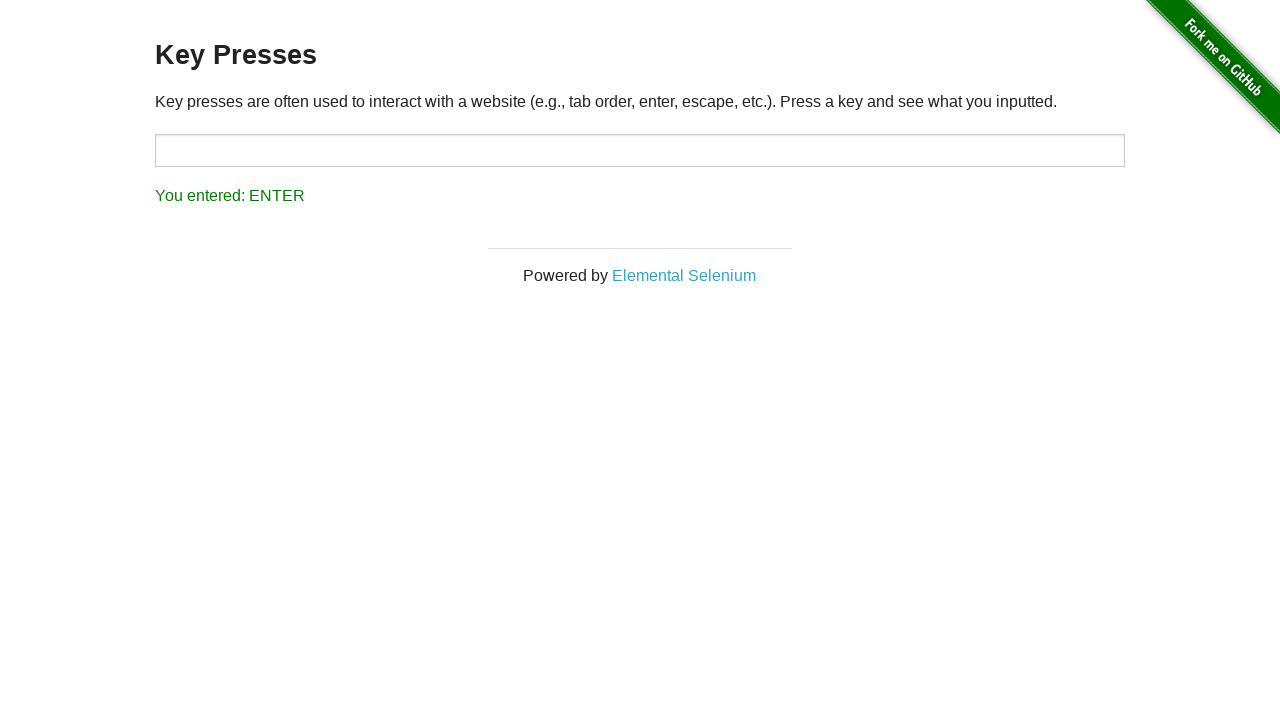

Pressed Shift key
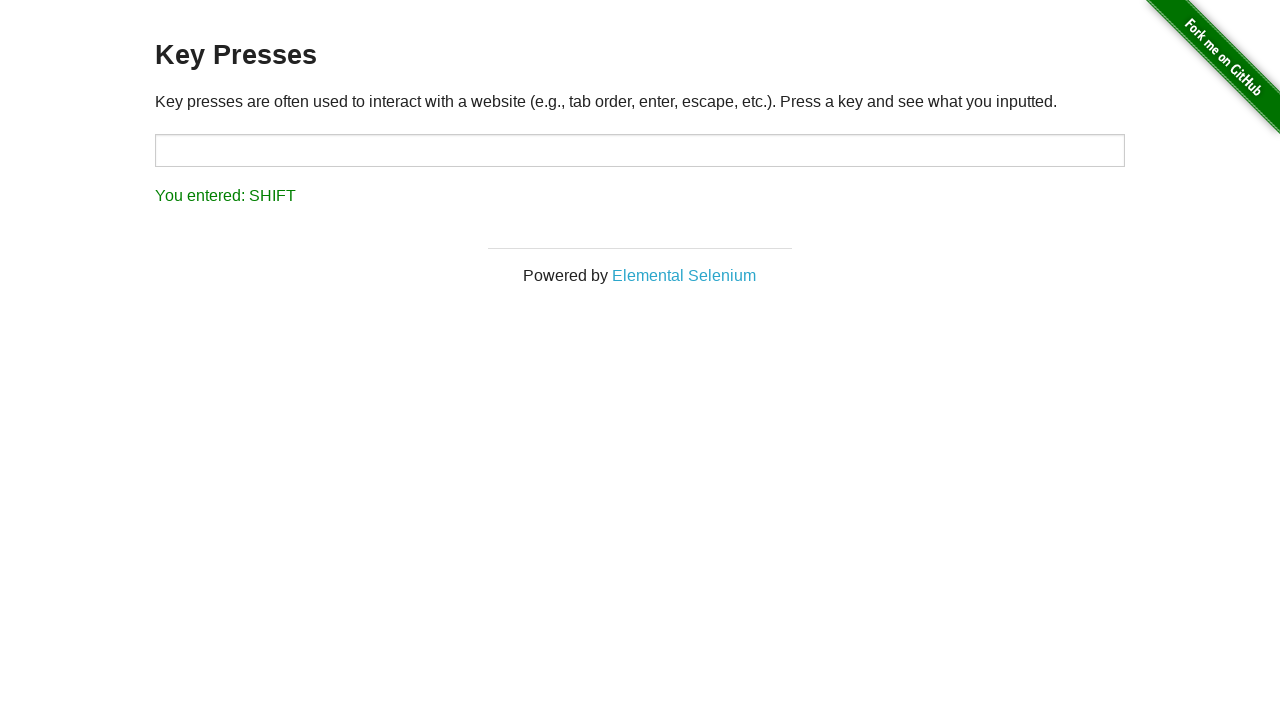

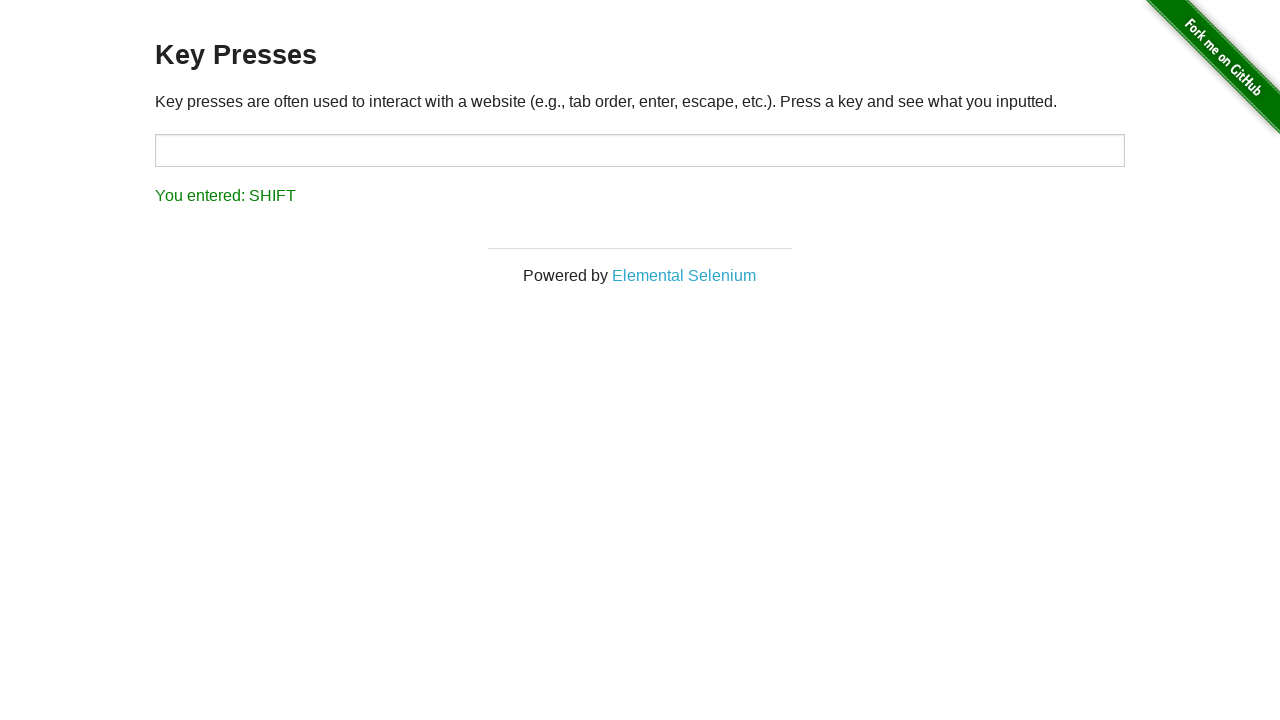